Navigates to a Selenium tutorials blog page, clicks on a "SELENIUM" link, and waits for the stats counter element to become visible on the new page.

Starting URL: https://configureselenium.blogspot.com/2020/11/selenium-tutorials.html

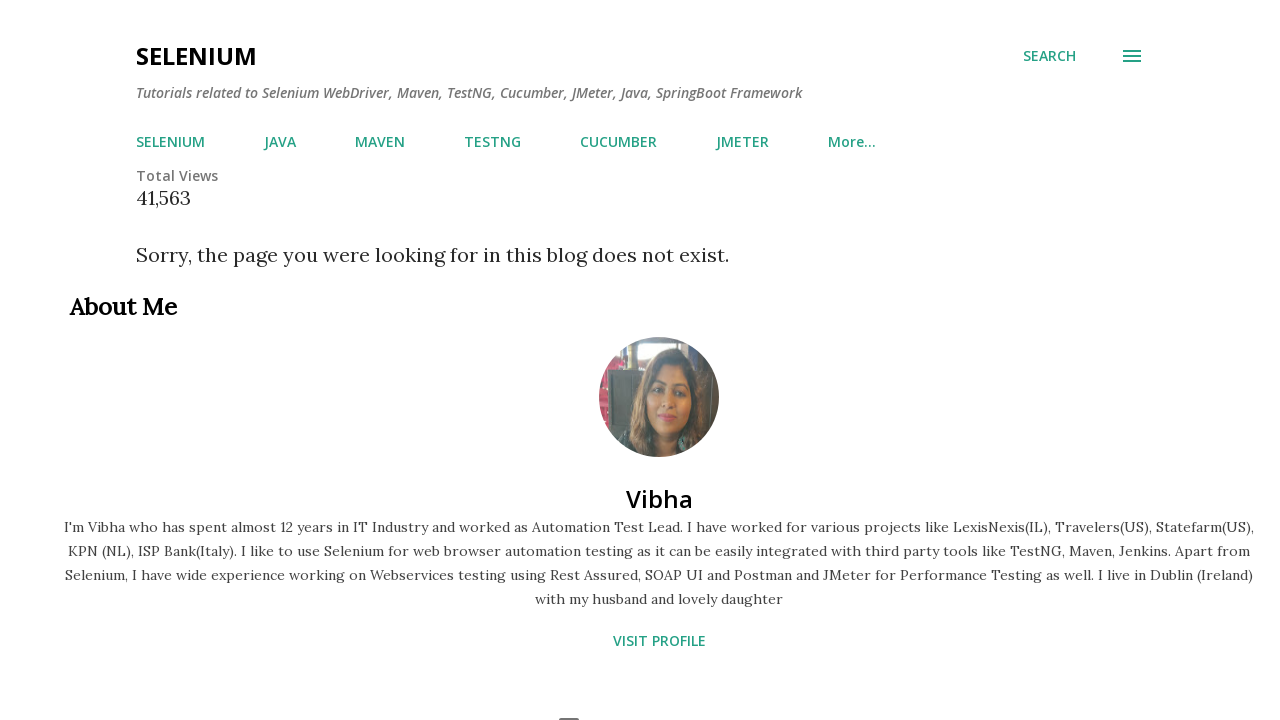

Navigated to Selenium tutorials blog page
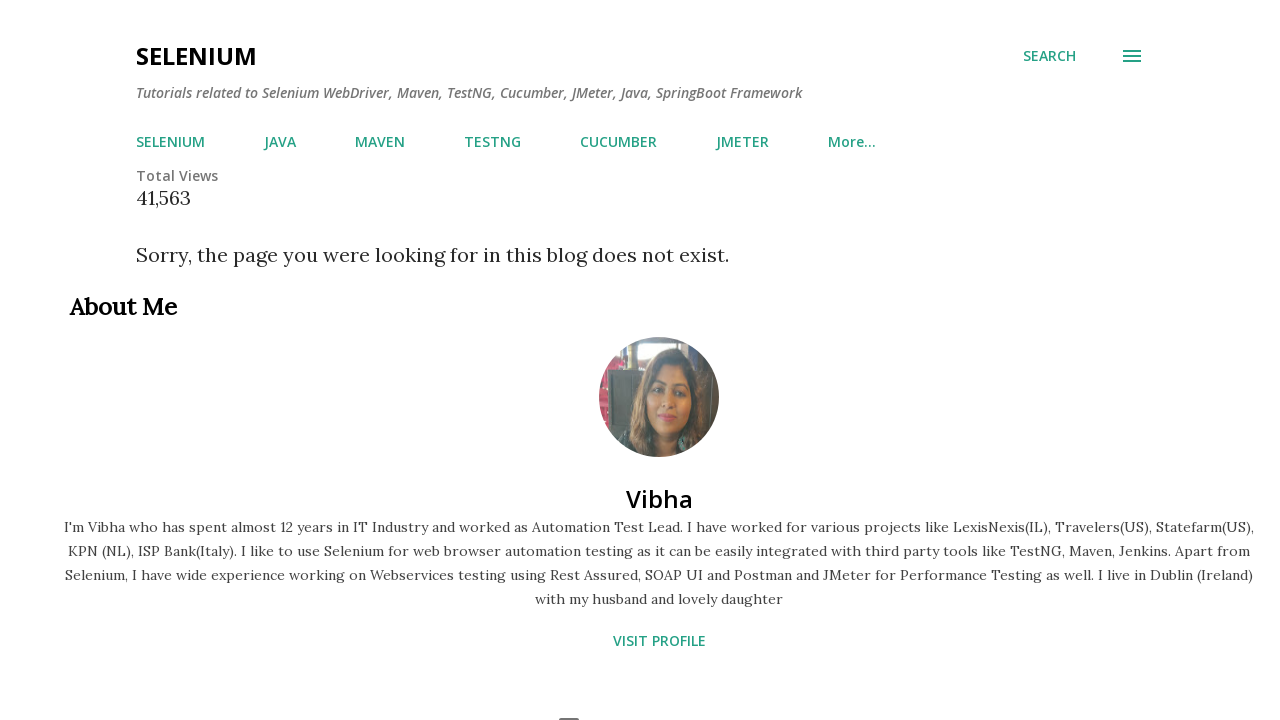

Stats counter element became visible on initial page
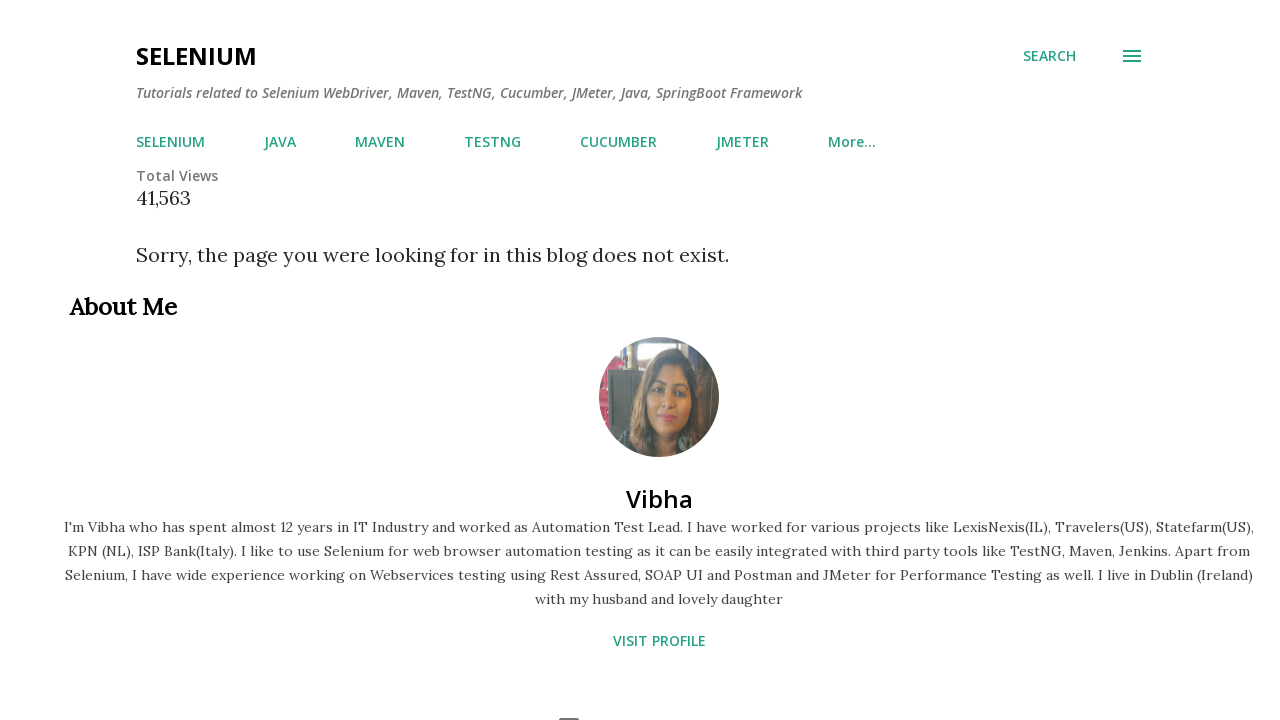

Clicked on the first SELENIUM link at (170, 142) on xpath=(//a[text()='SELENIUM'])[1]
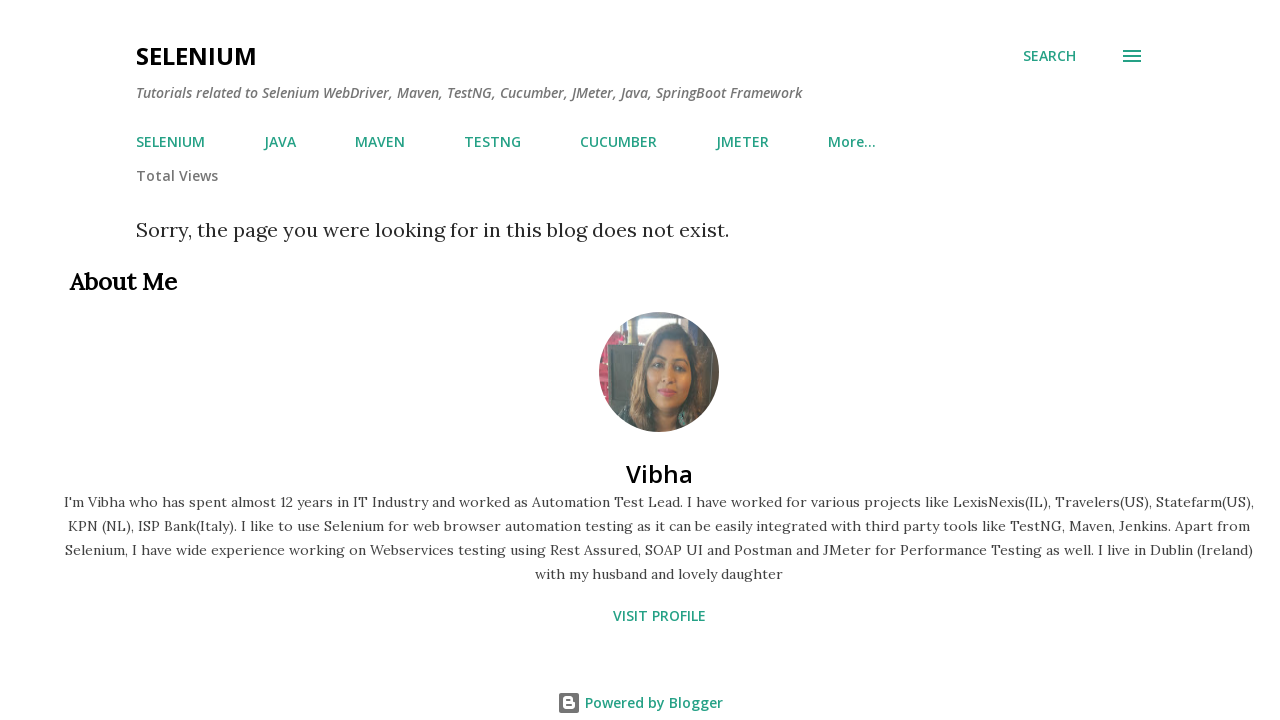

Stats counter element became visible on new page
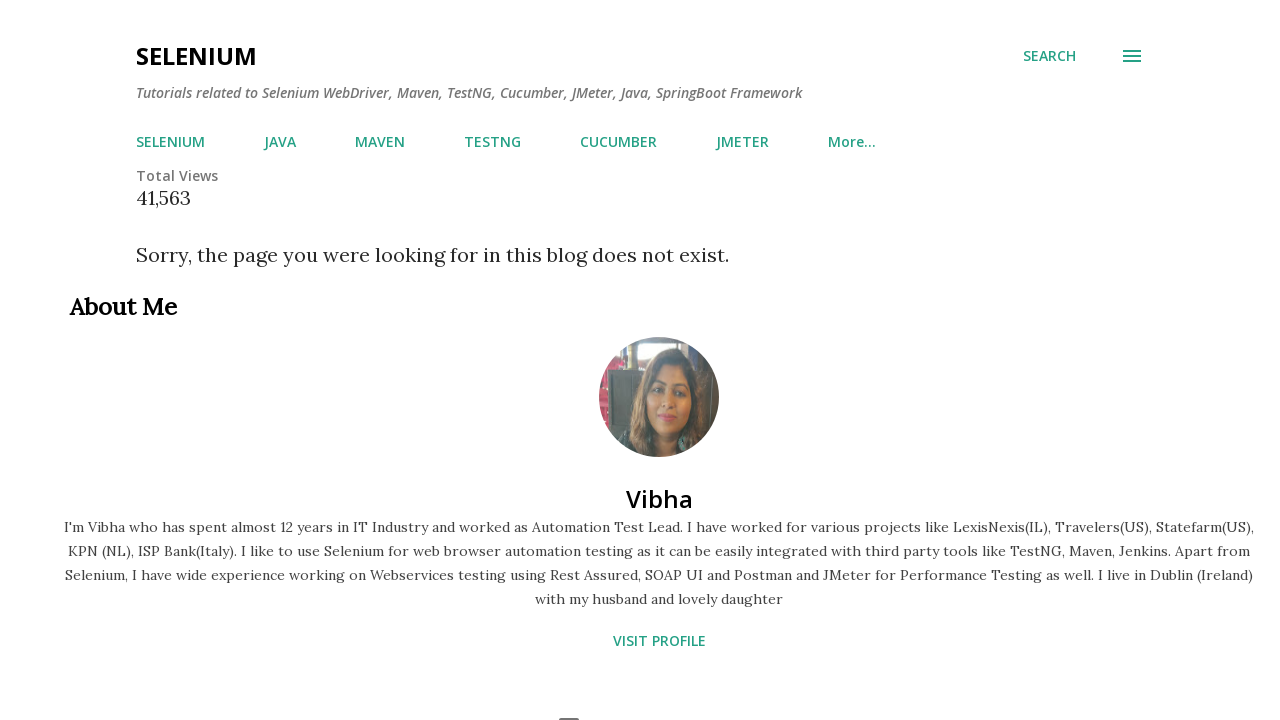

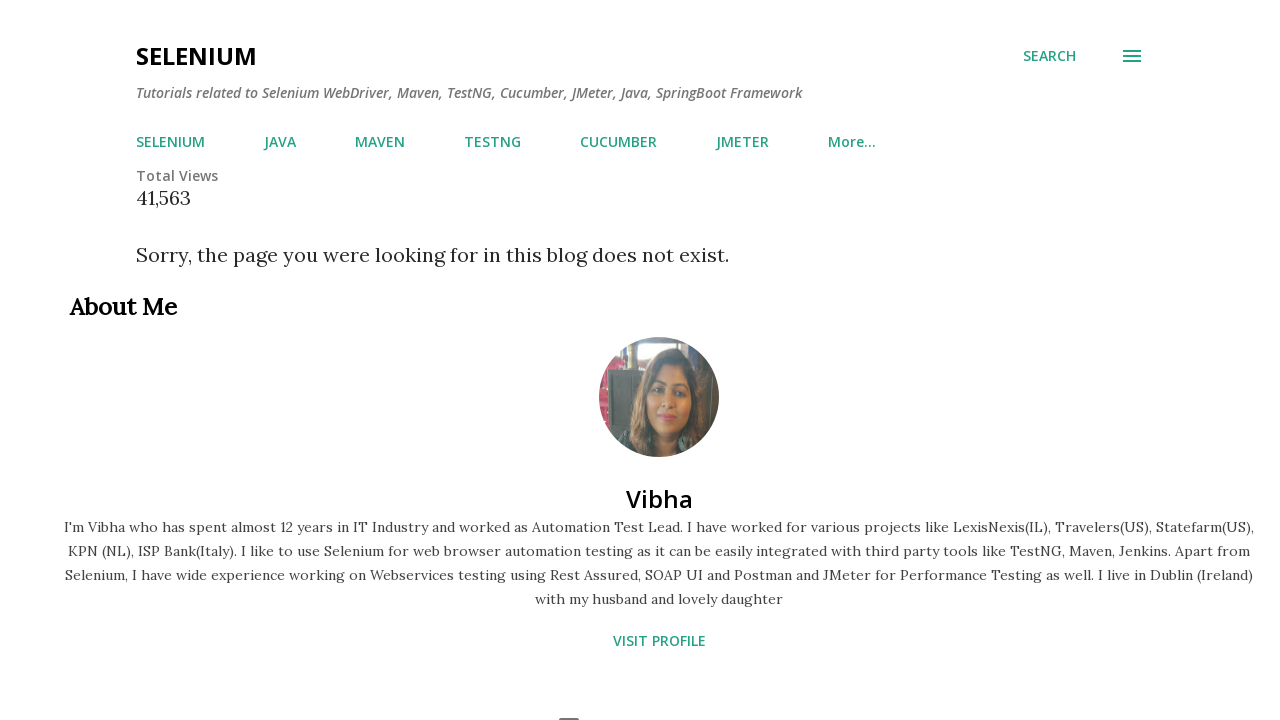